Tests accordion functionality by clicking on three different accordion dropdown buttons to expand/collapse them

Starting URL: https://www.tutorialspoint.com/selenium/practice/accordion.php

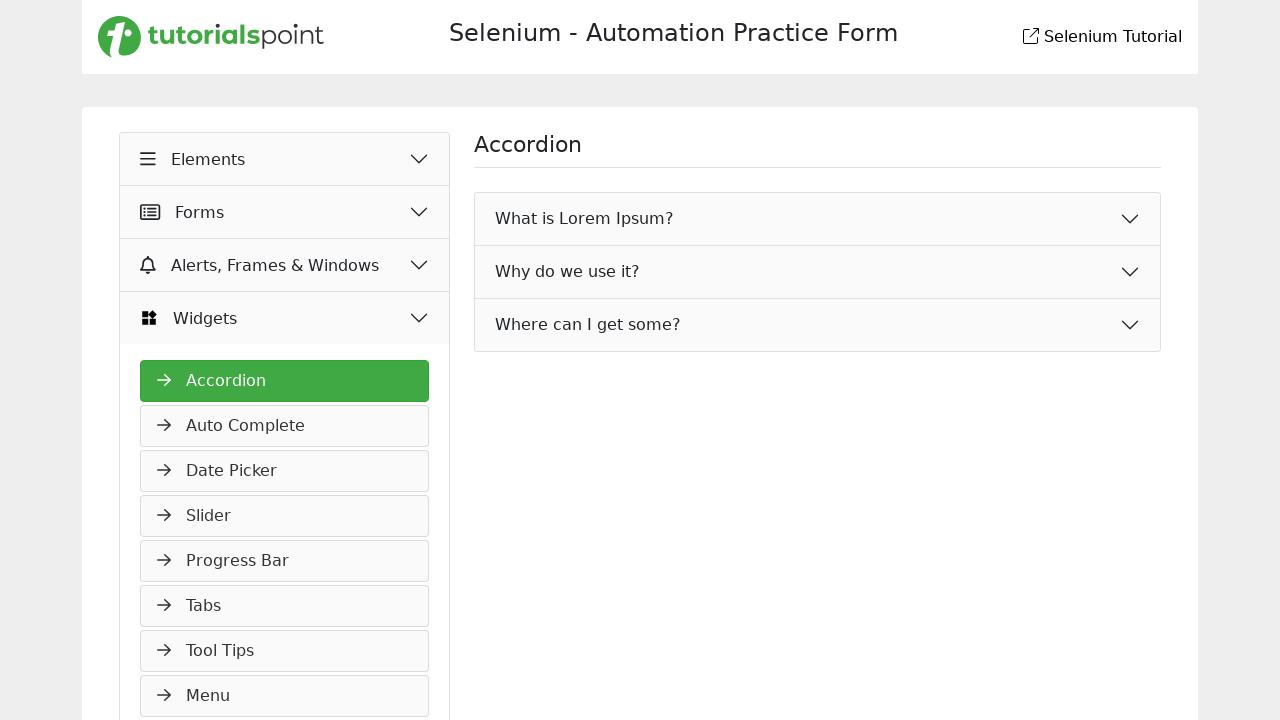

Clicked first accordion dropdown button at (818, 219) on xpath=//*[@id='headingTwentyOne']/button
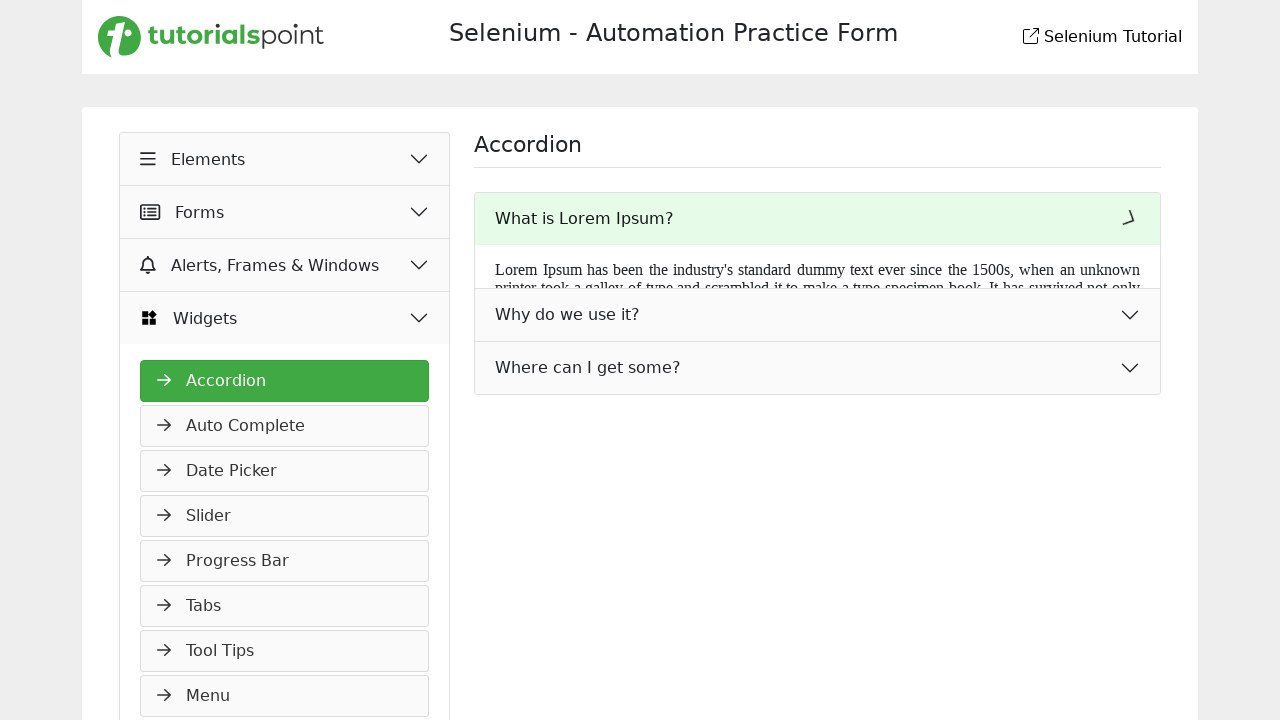

Clicked second accordion dropdown button at (818, 428) on xpath=//*[@id='headingTwentyTwo']/button
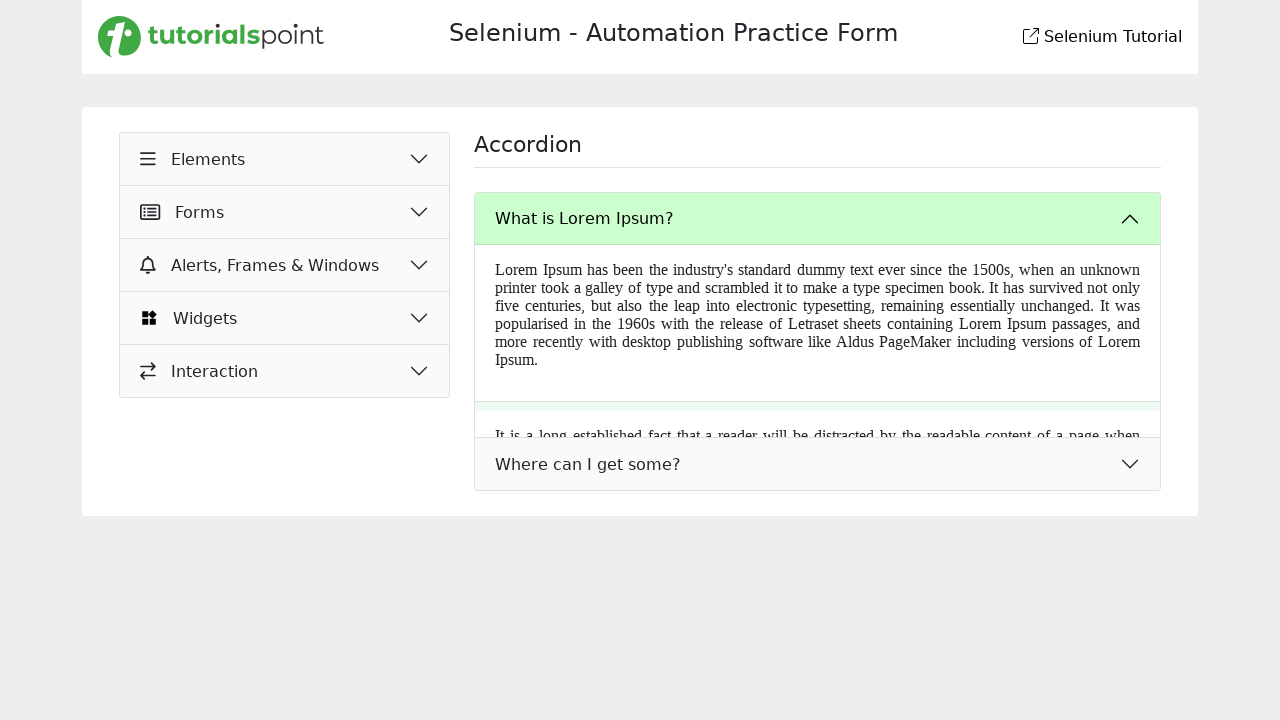

Scrolled to bottom of page
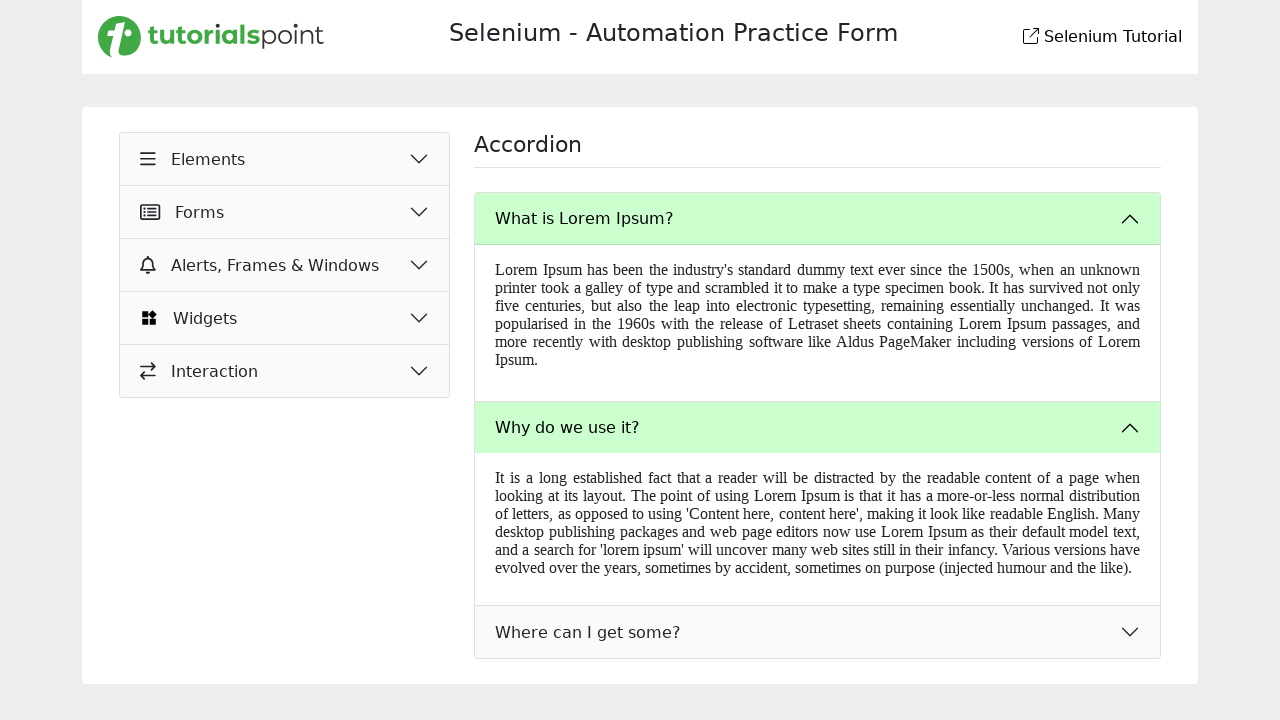

Clicked third accordion dropdown button at (818, 637) on xpath=//*[@id='headingTwentyThree']/button
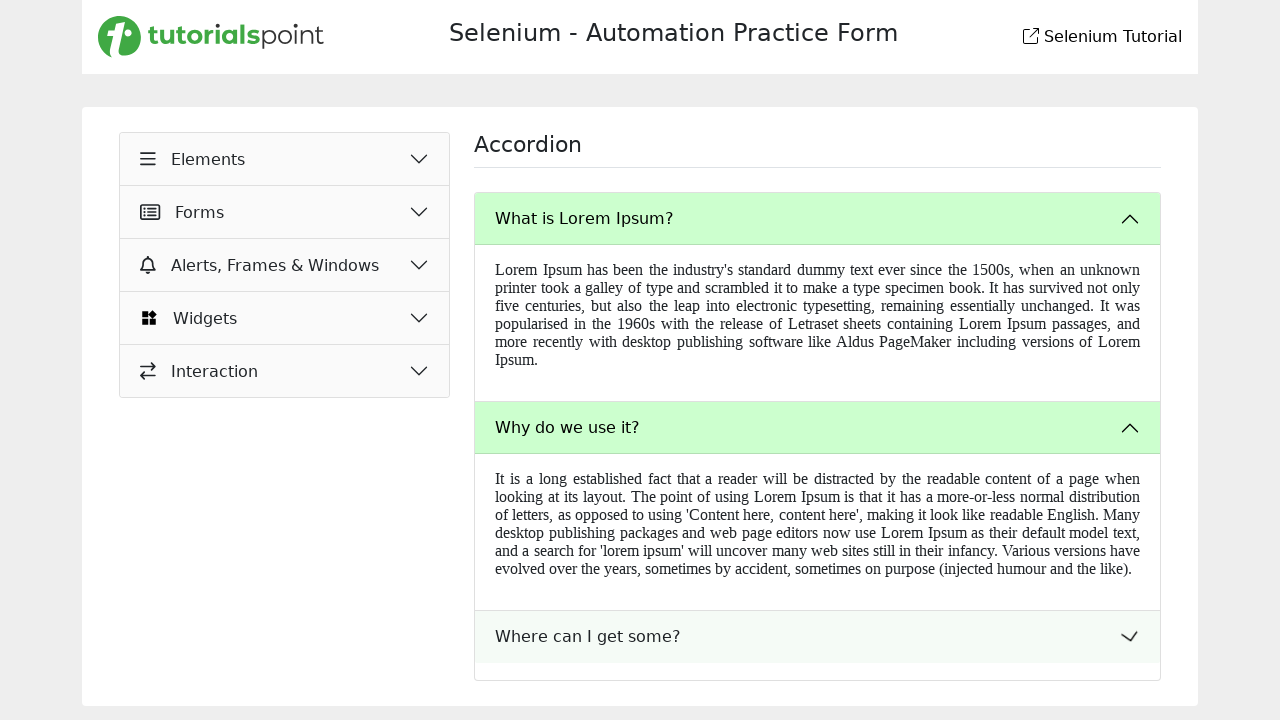

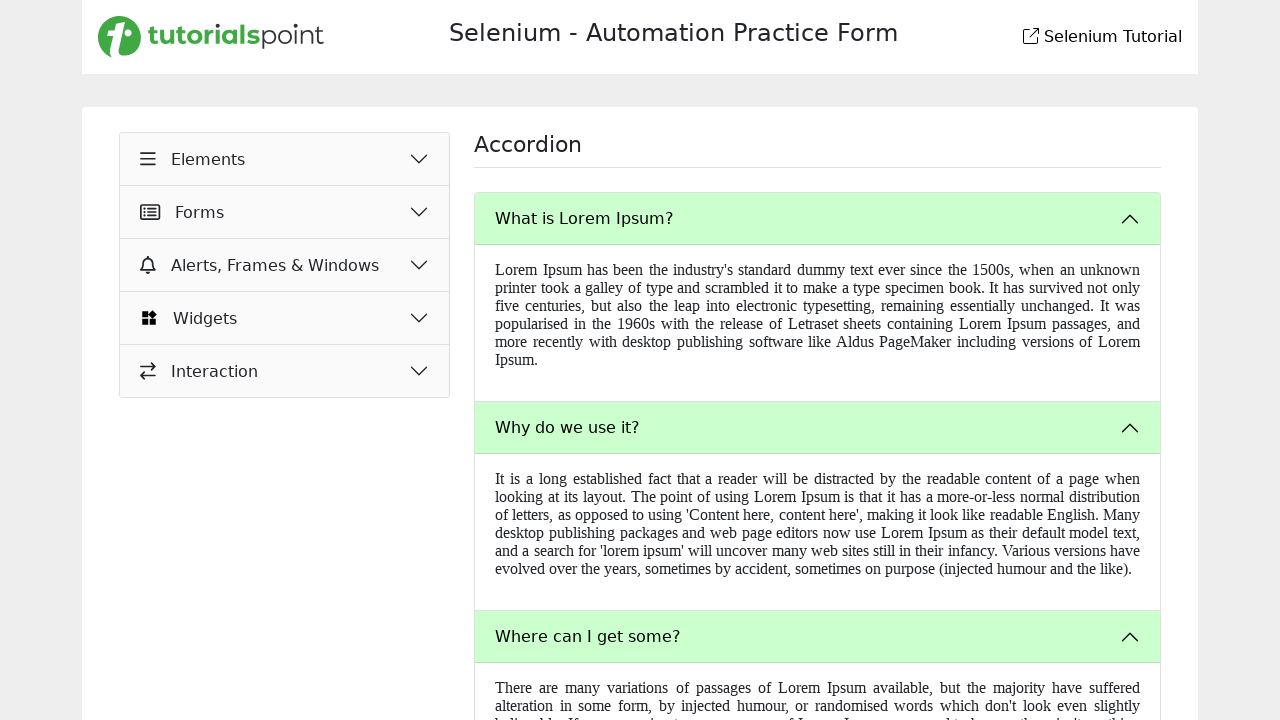